Opens a new window by clicking a link, switches to the new window to verify content, closes it, and switches back to the original

Starting URL: https://the-internet.herokuapp.com/windows

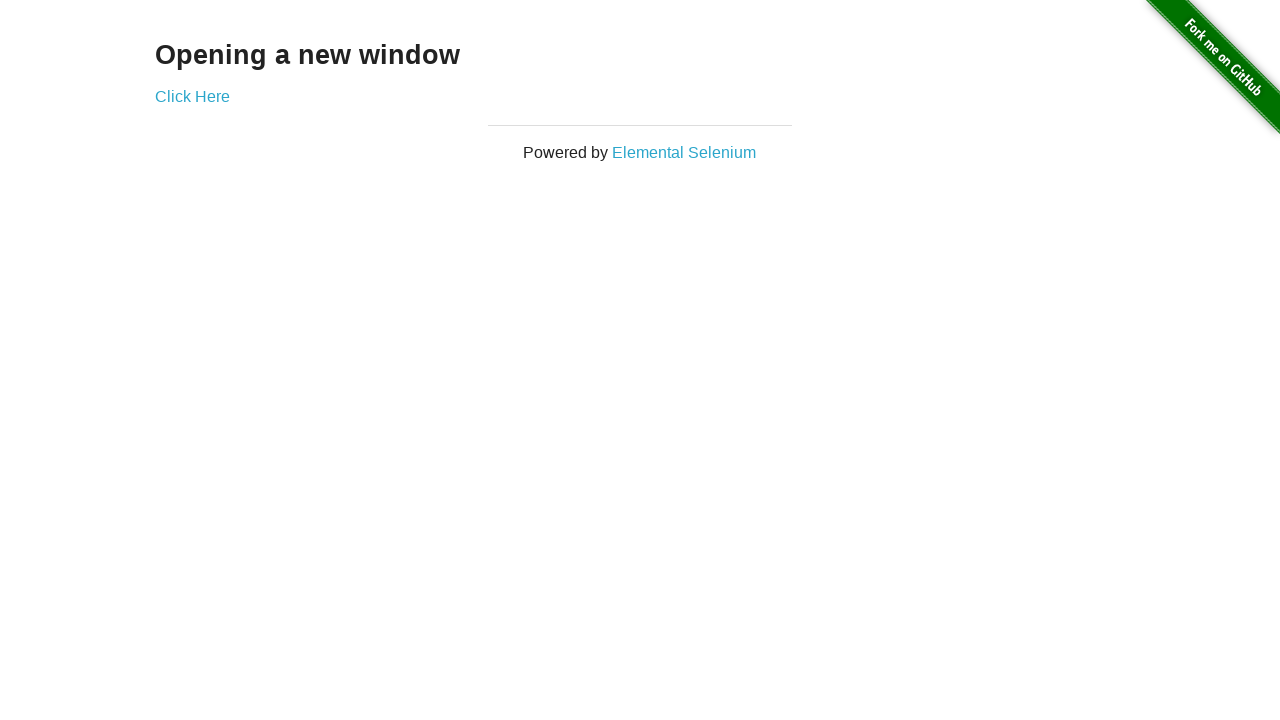

Clicked link to open new window at (192, 96) on #content a
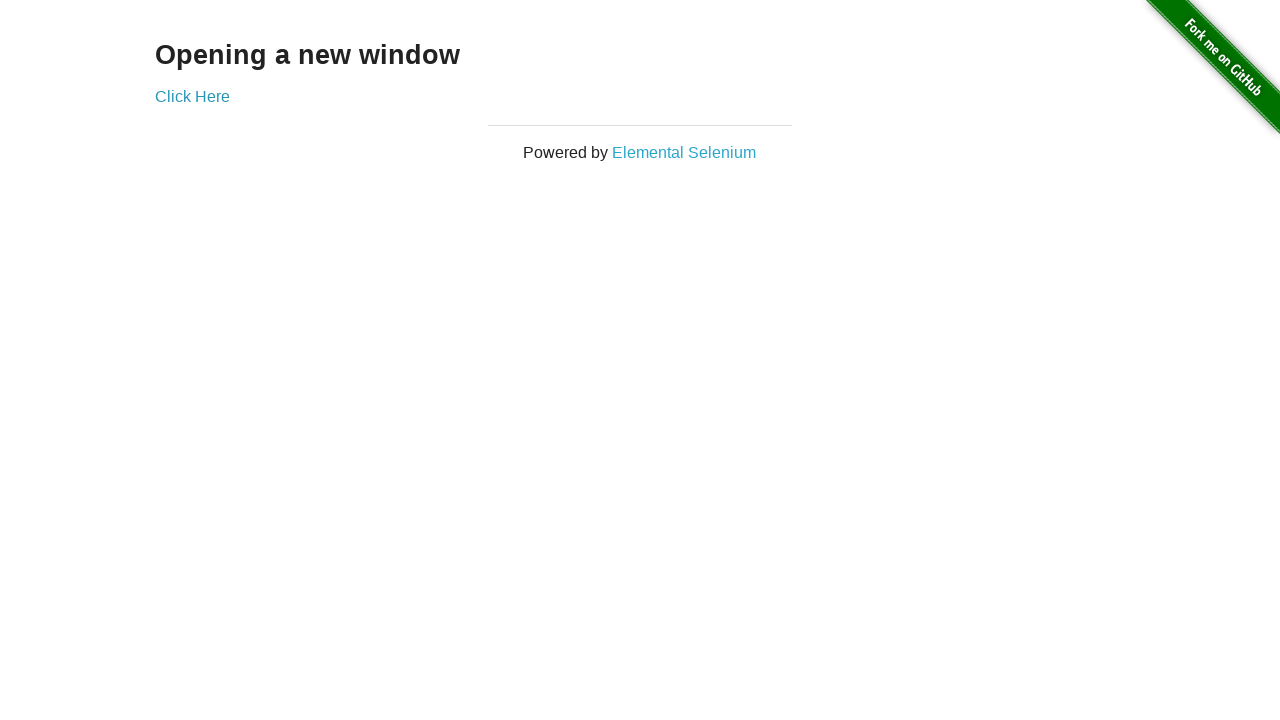

New window/tab opened and reference obtained
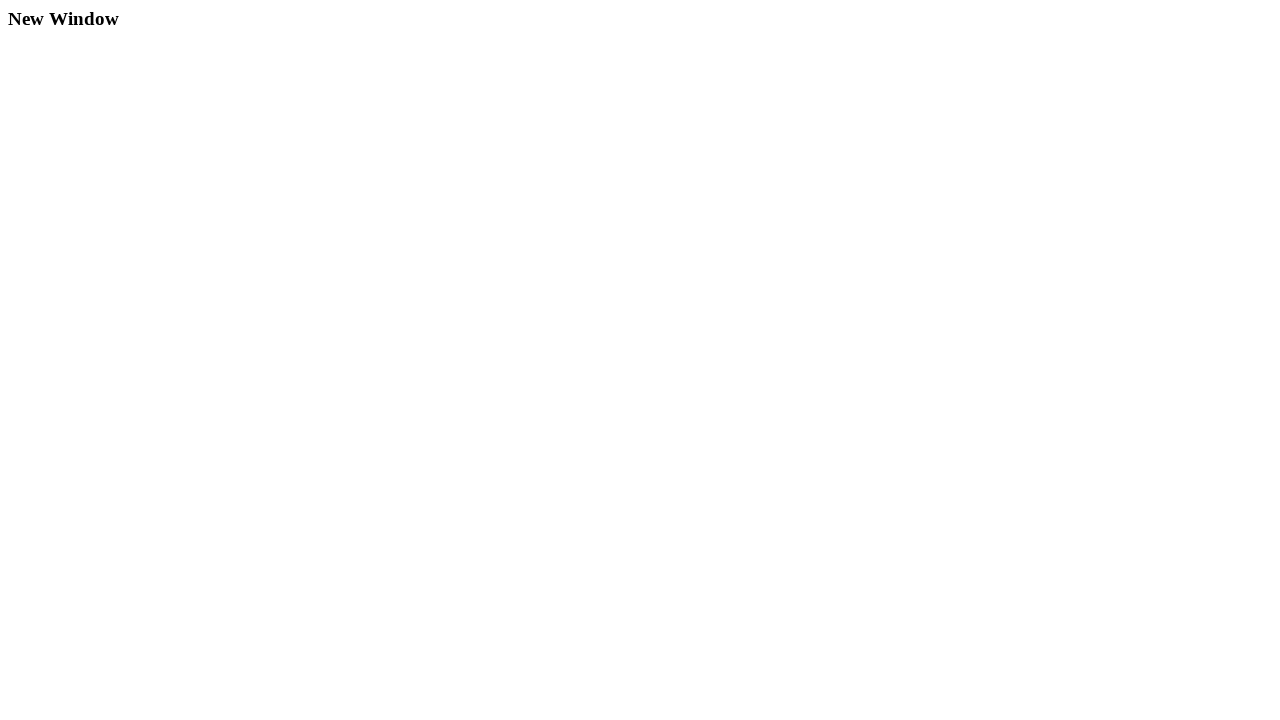

New window content loaded and header verified
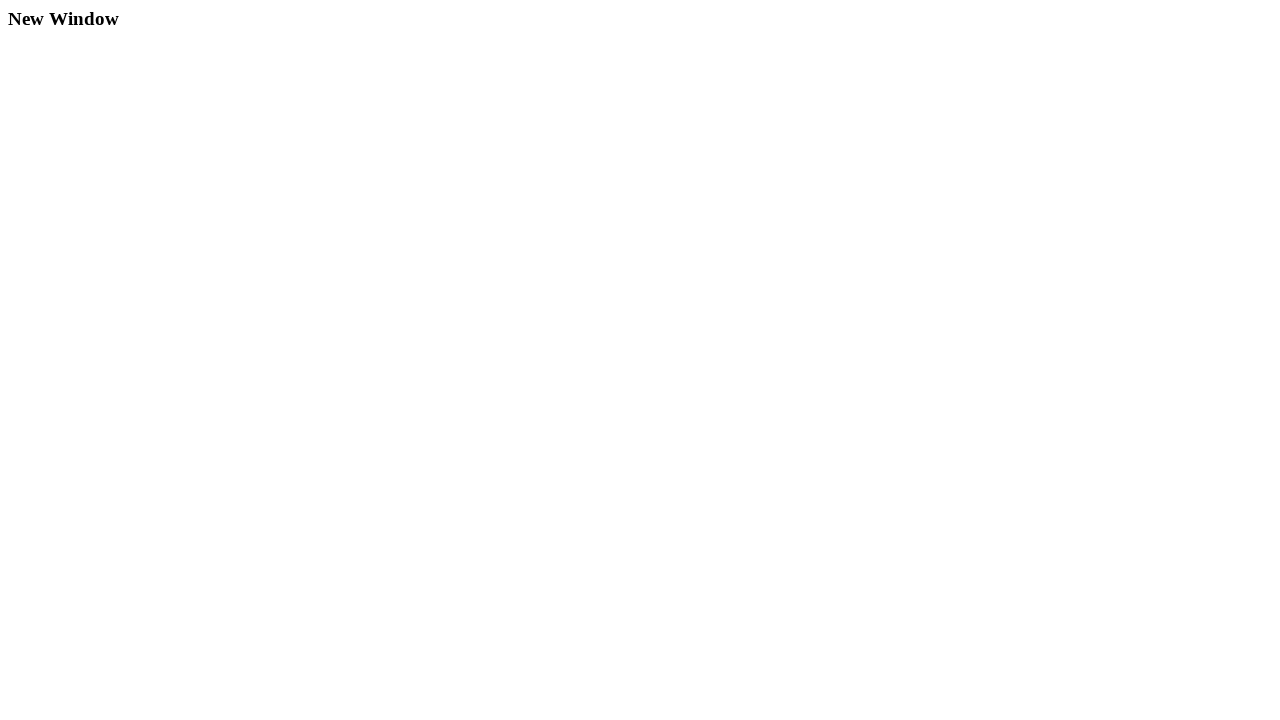

Closed the new window/tab
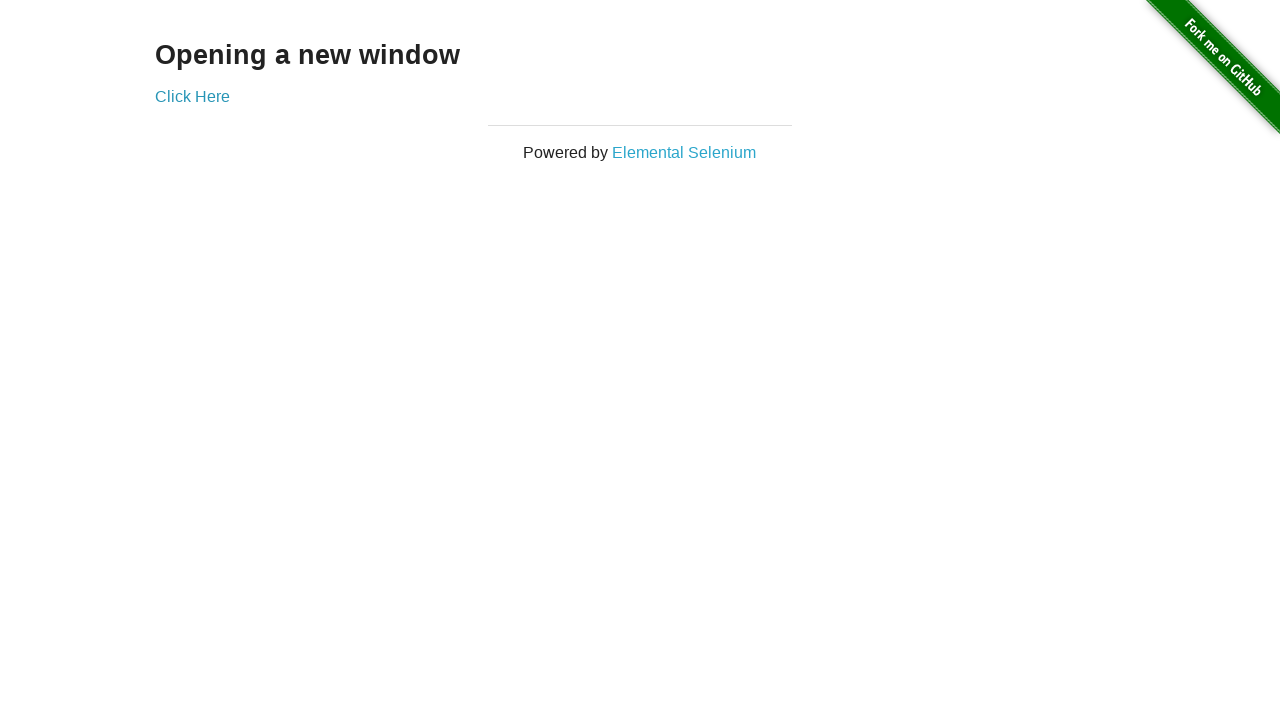

Switched back to original window and verified header is present
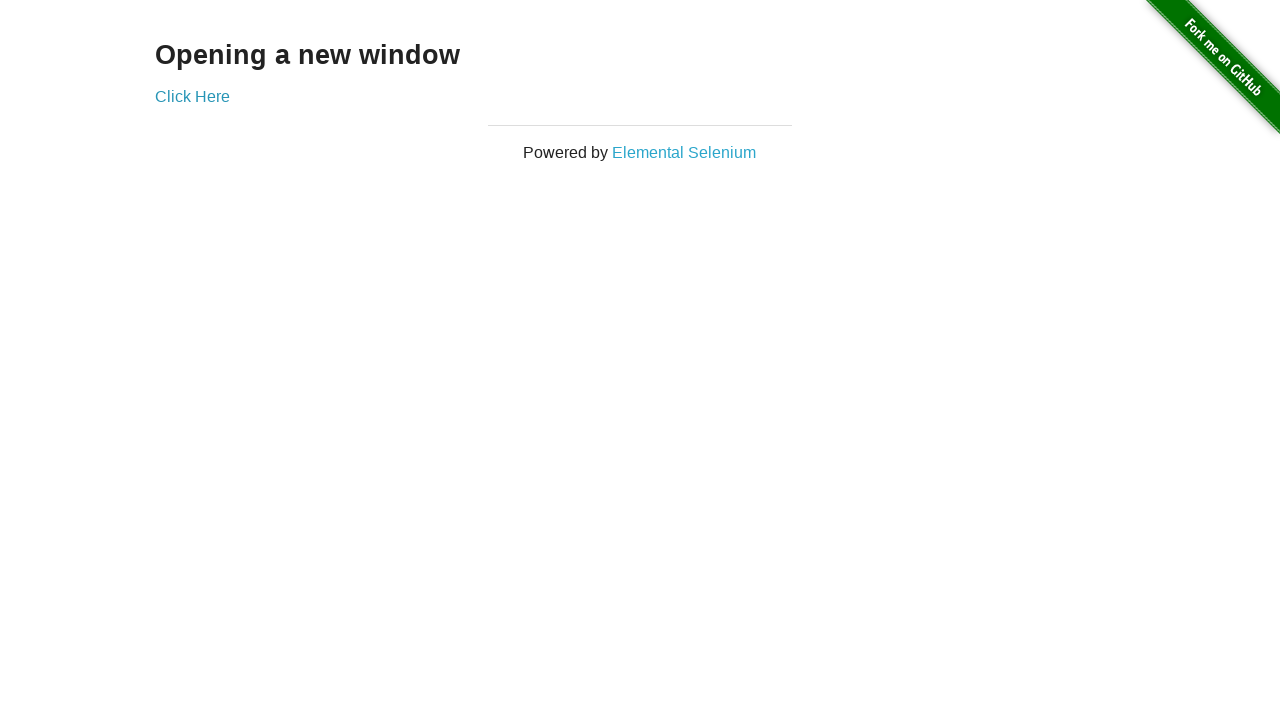

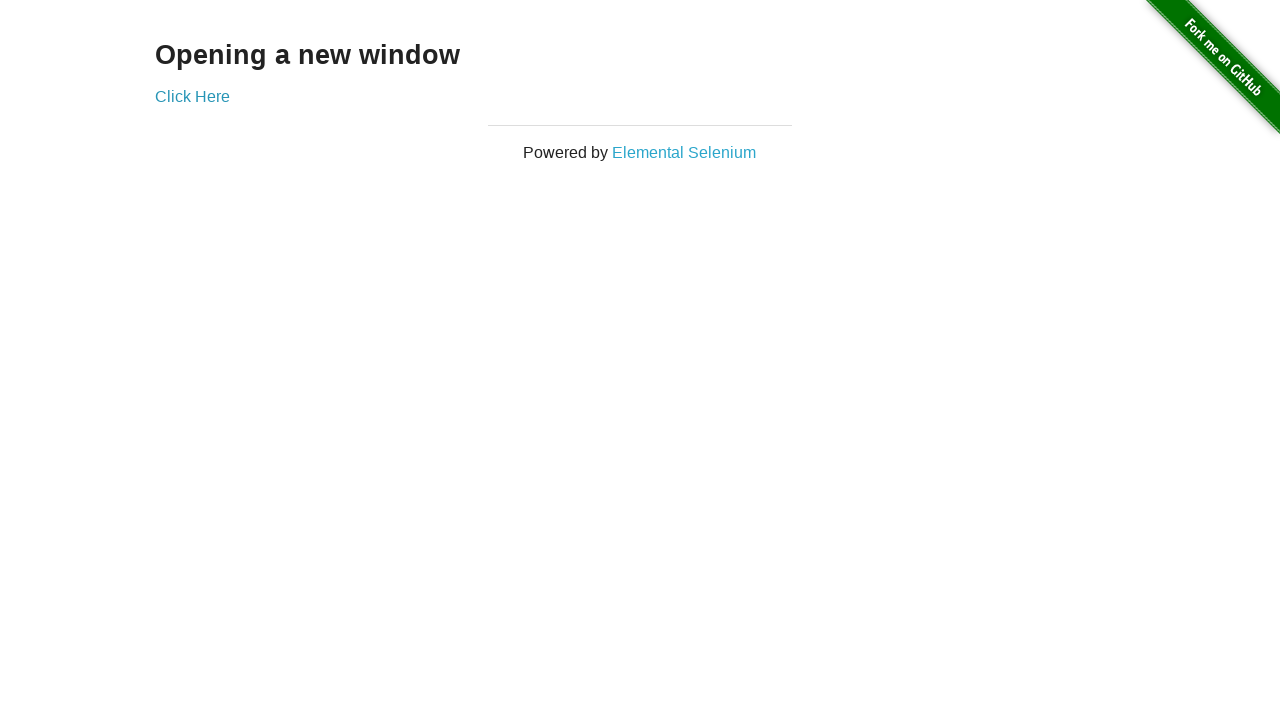